Tests search functionality by searching for "Hering" brand and verifying product results appear

Starting URL: https://www.supertroco.com.br/

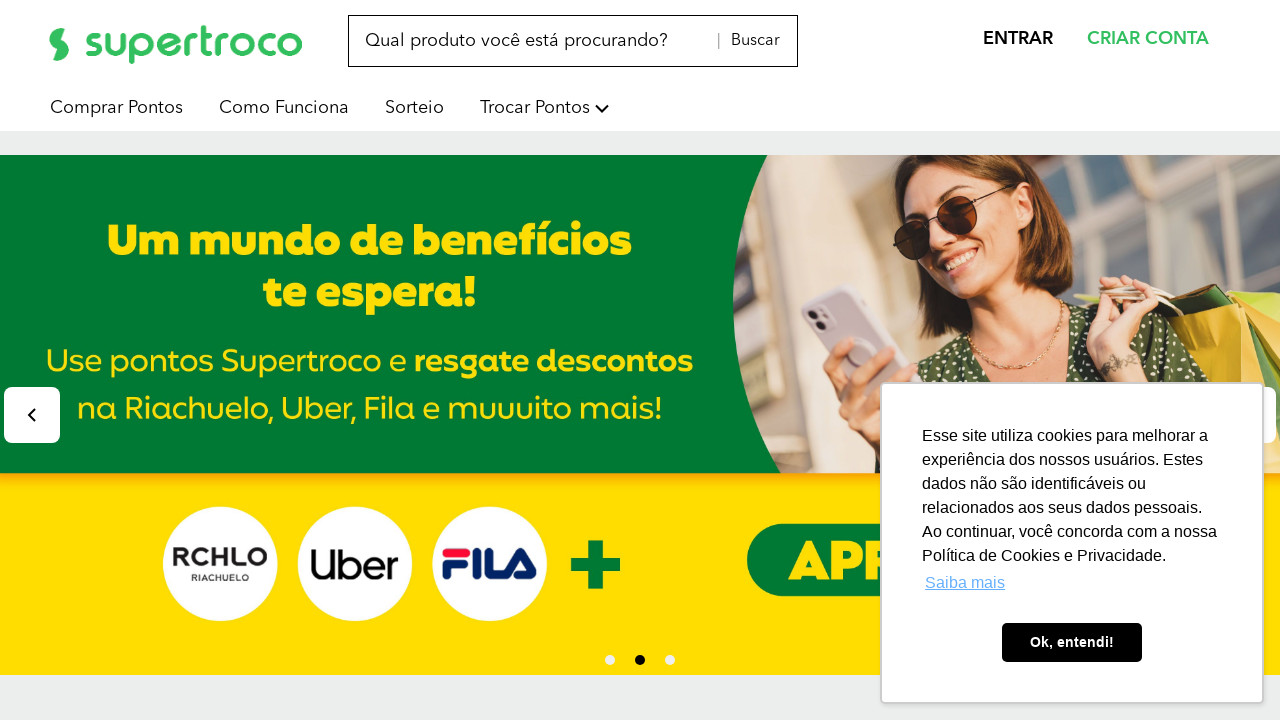

Clicked on the search field with placeholder 'Qual produto você está' at (573, 41) on internal:attr=[placeholder="Qual produto você está"i]
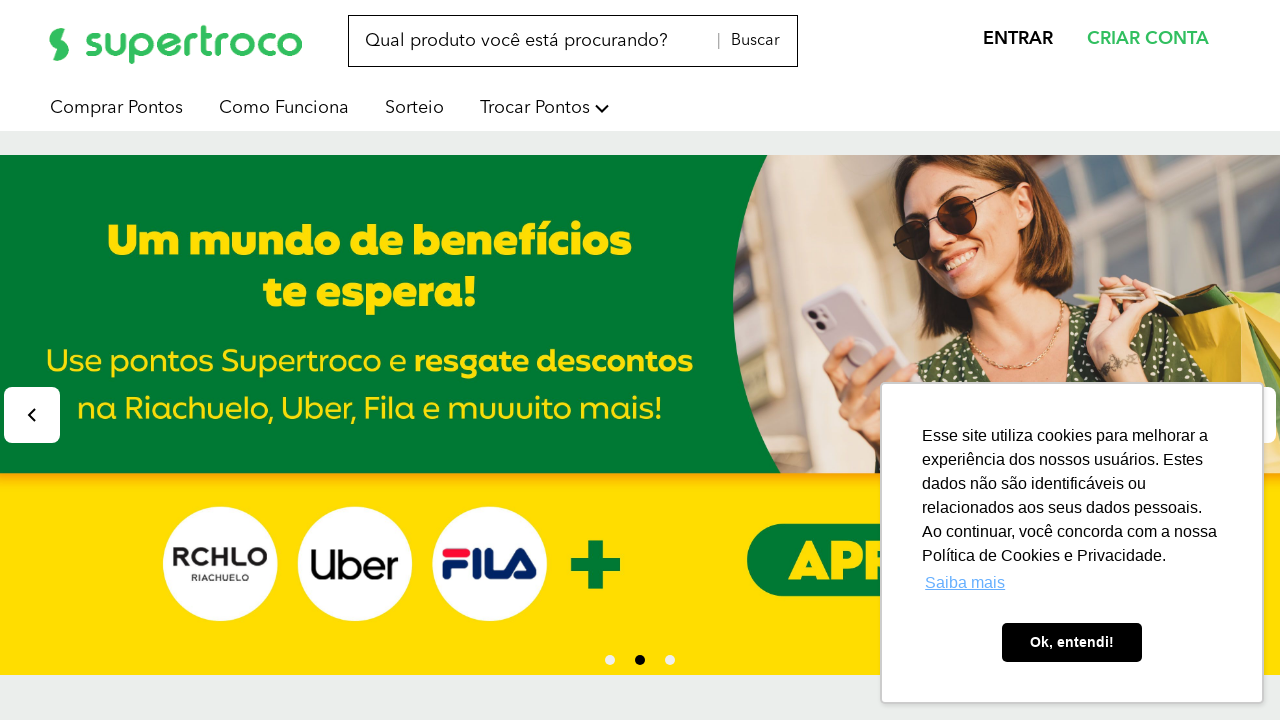

Filled search field with 'Hering' brand name on internal:attr=[placeholder="Qual produto você está"i]
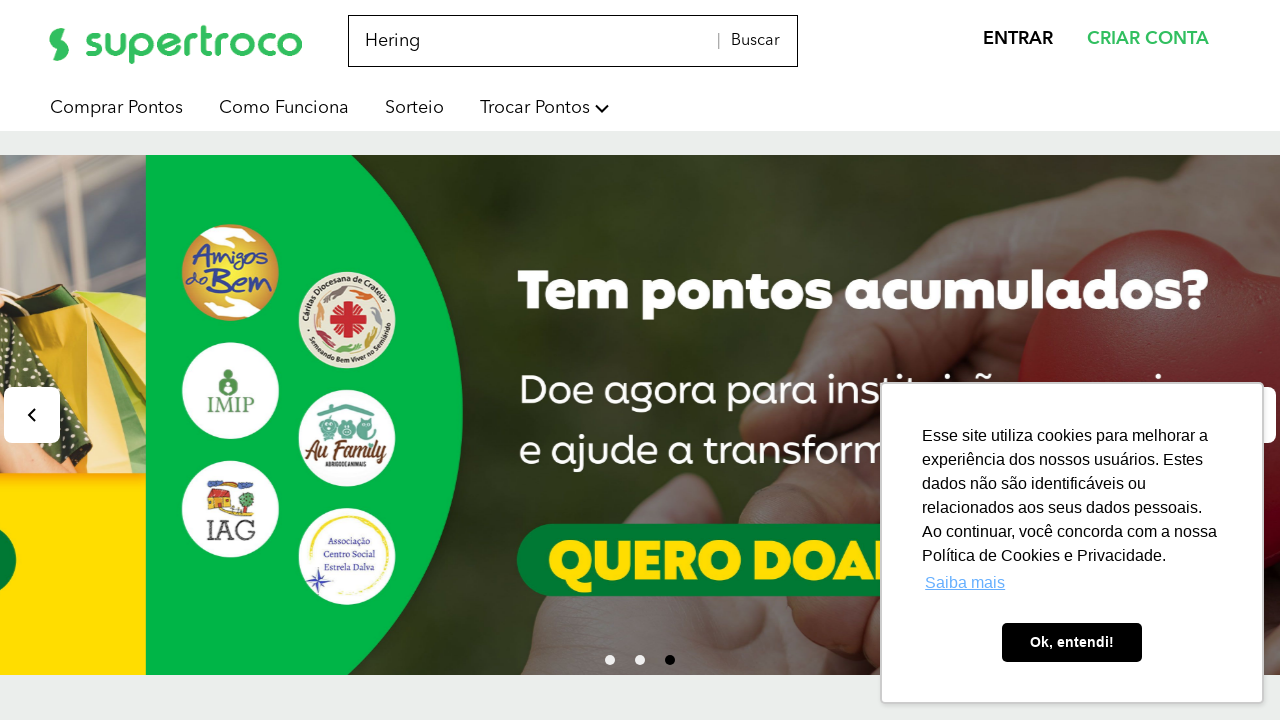

Clicked the search button to perform search at (748, 41) on internal:role=button[name="| Buscar"i]
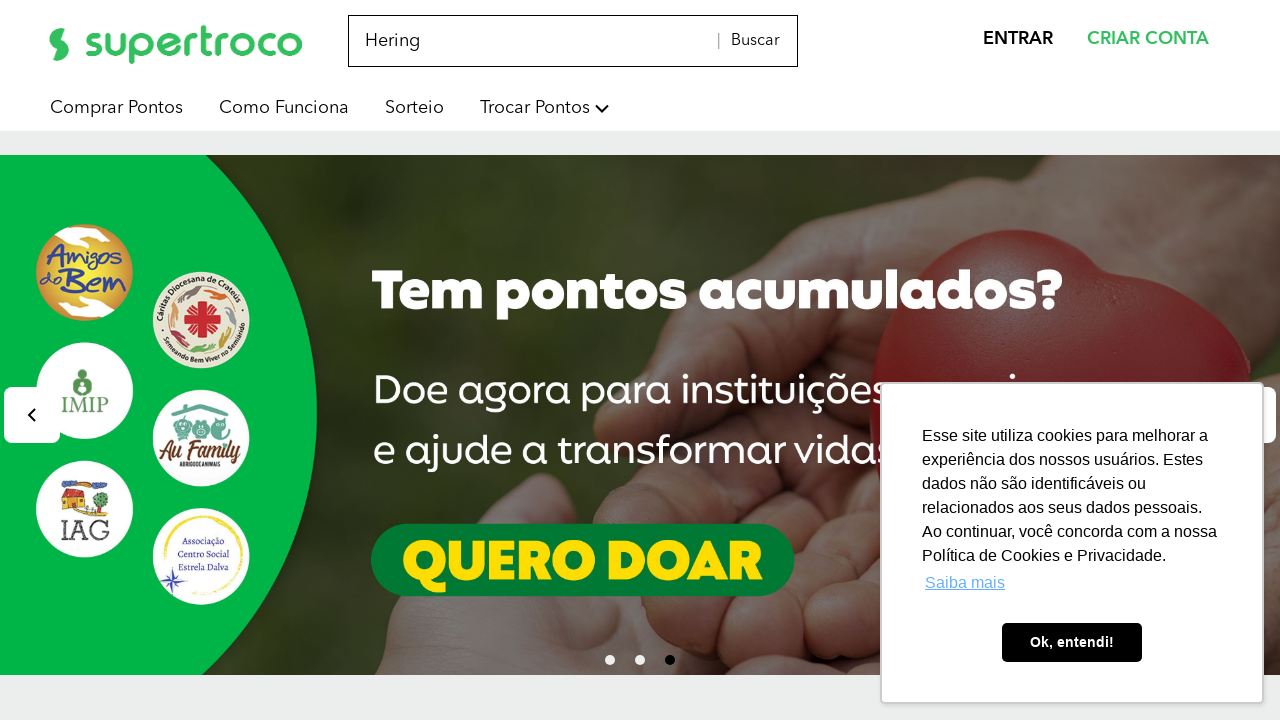

Verified Hering product results appeared on page
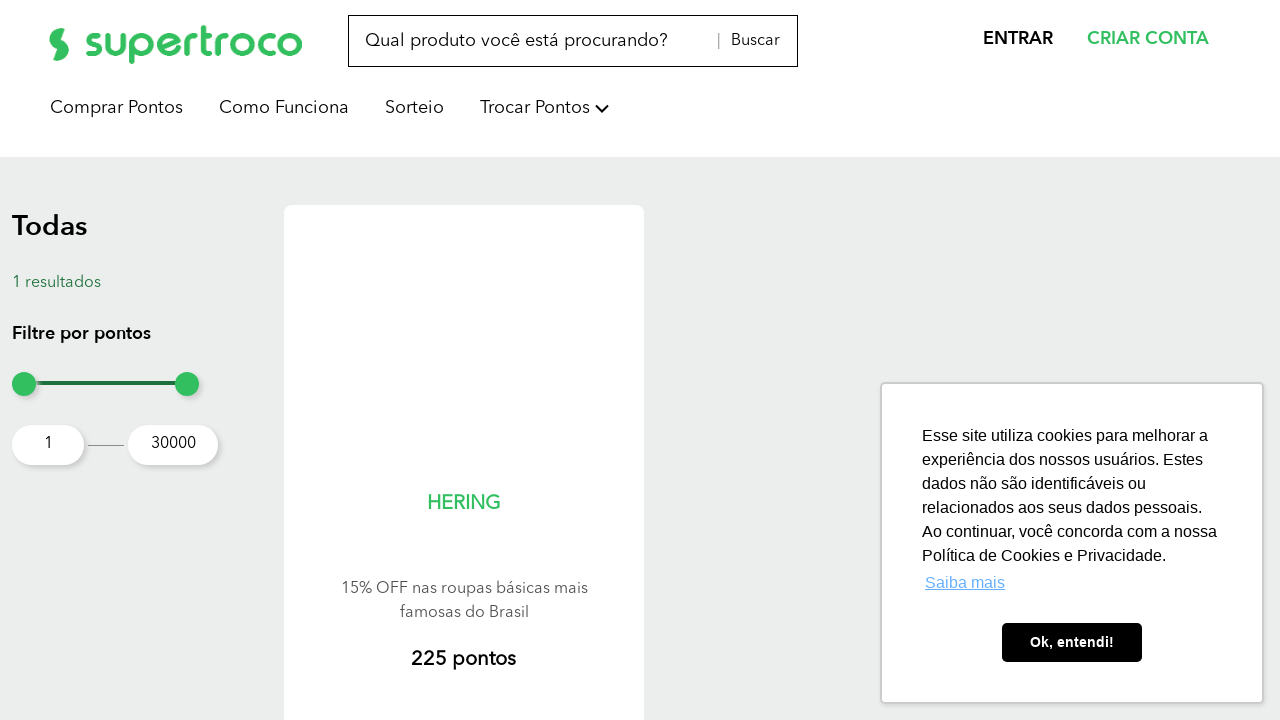

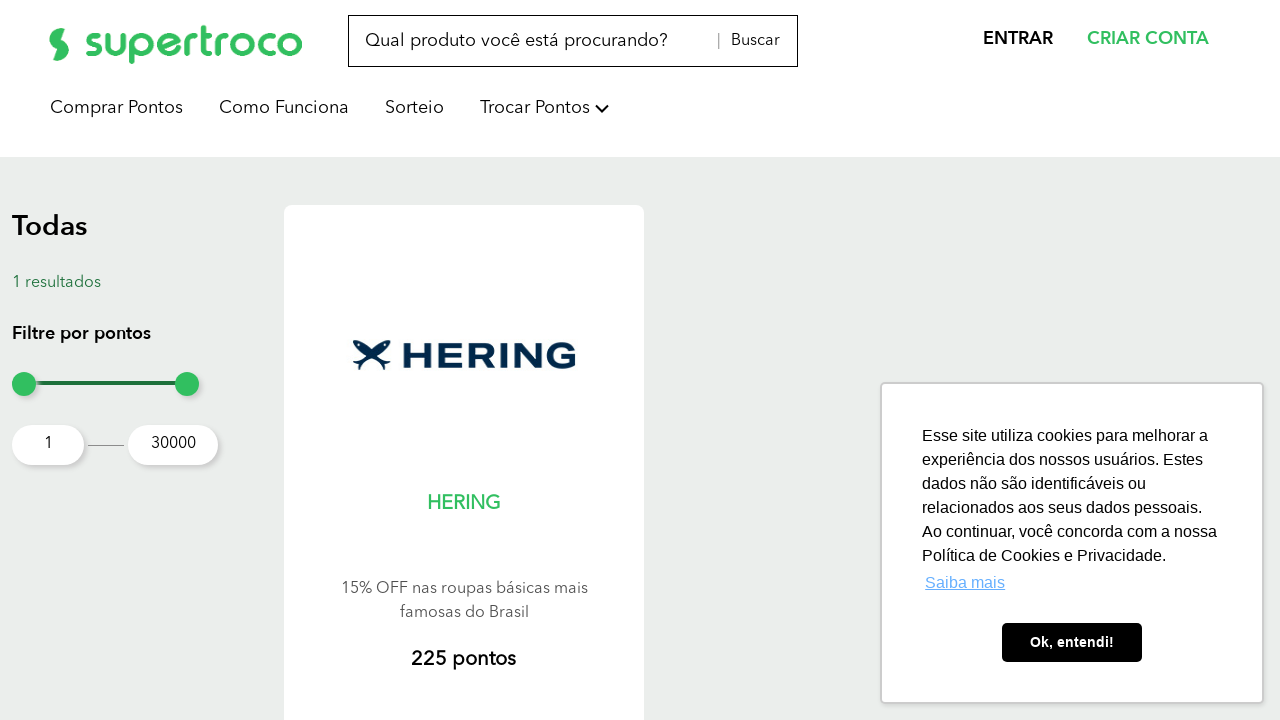